Tests right-click (context menu) functionality on the "Getting Started" heading element, then scrolls down the page multiple times using keyboard events and presses Enter.

Starting URL: https://www.selenium.dev

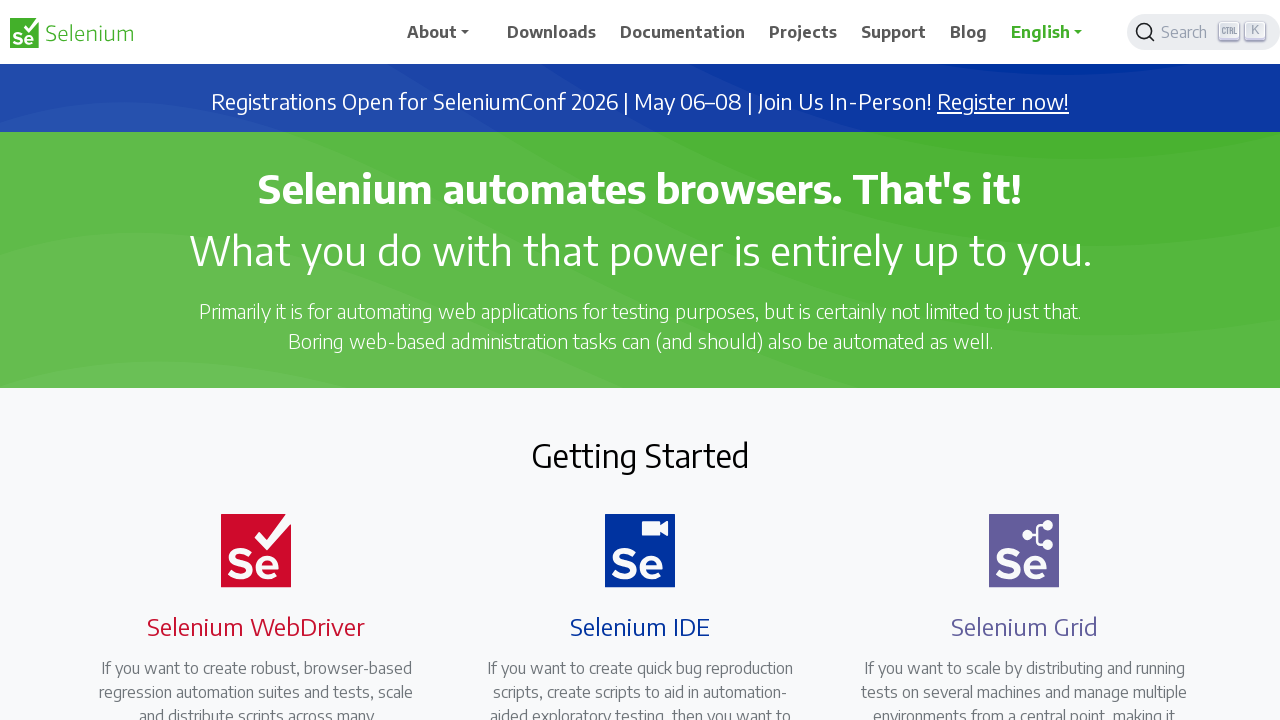

Waited 2 seconds for page to load
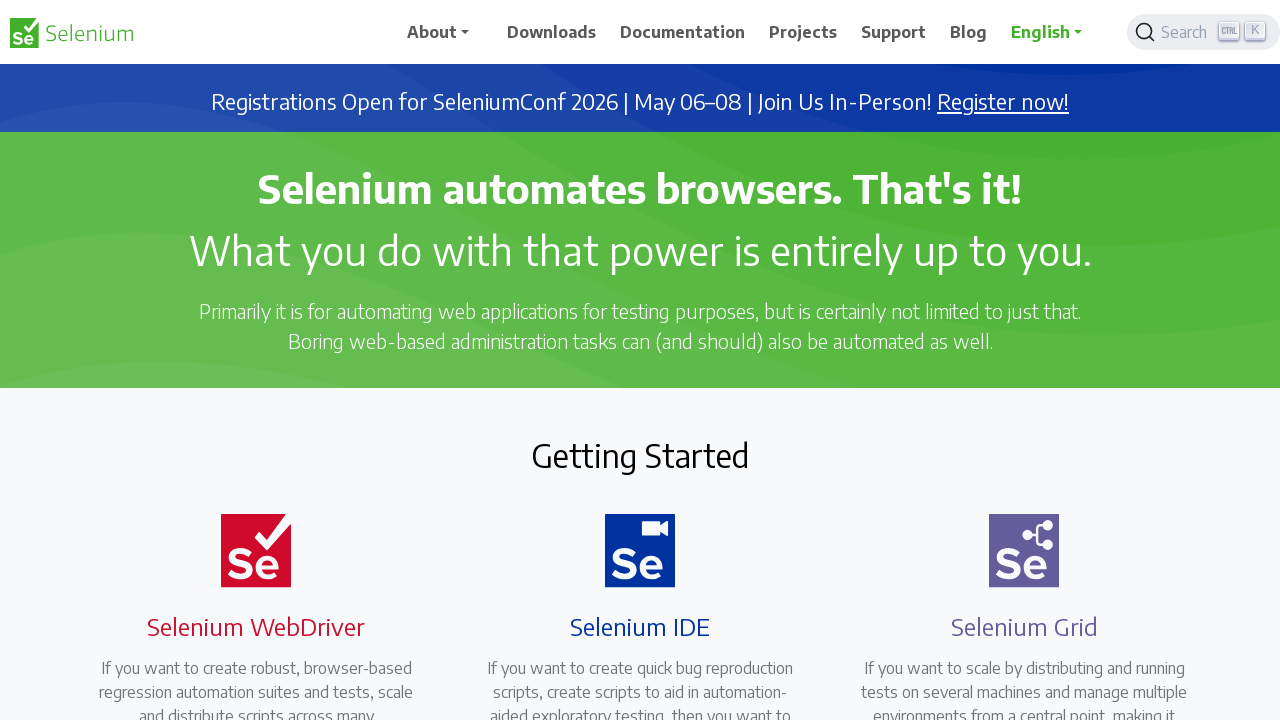

Located the 'Getting Started' heading element
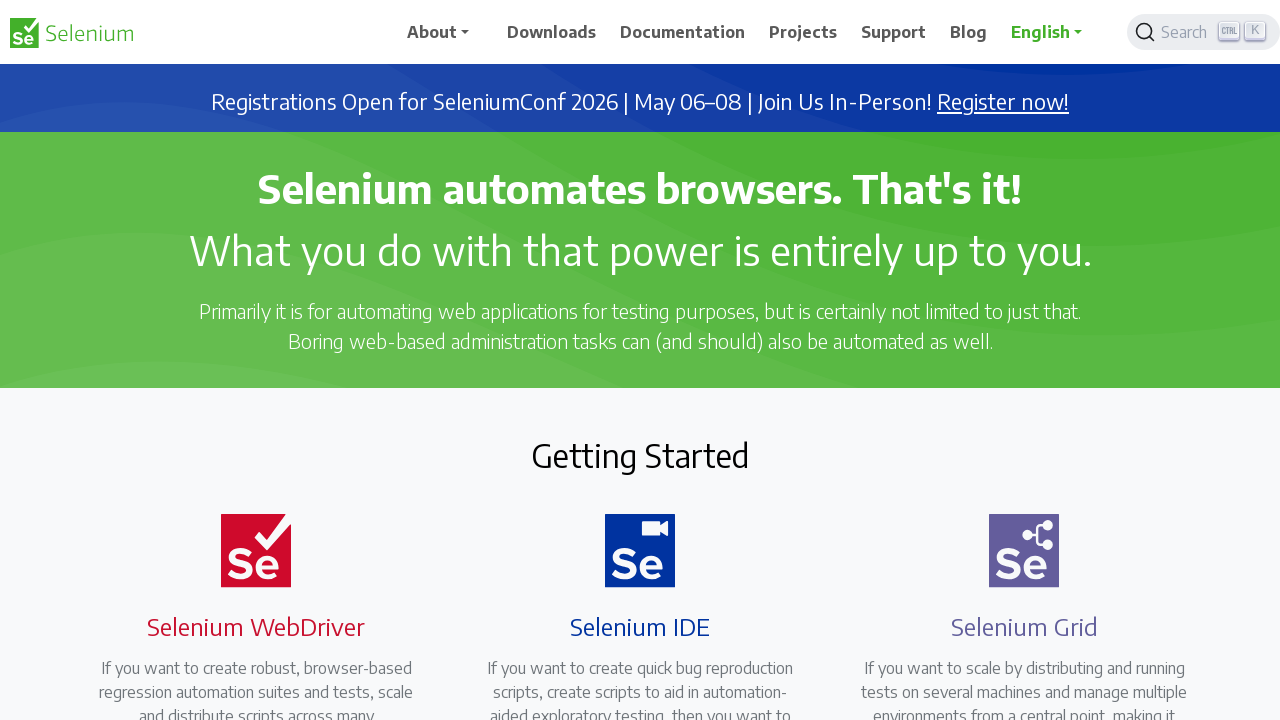

Right-clicked on 'Getting Started' heading to open context menu at (640, 455) on xpath=//h2[text()='Getting Started']
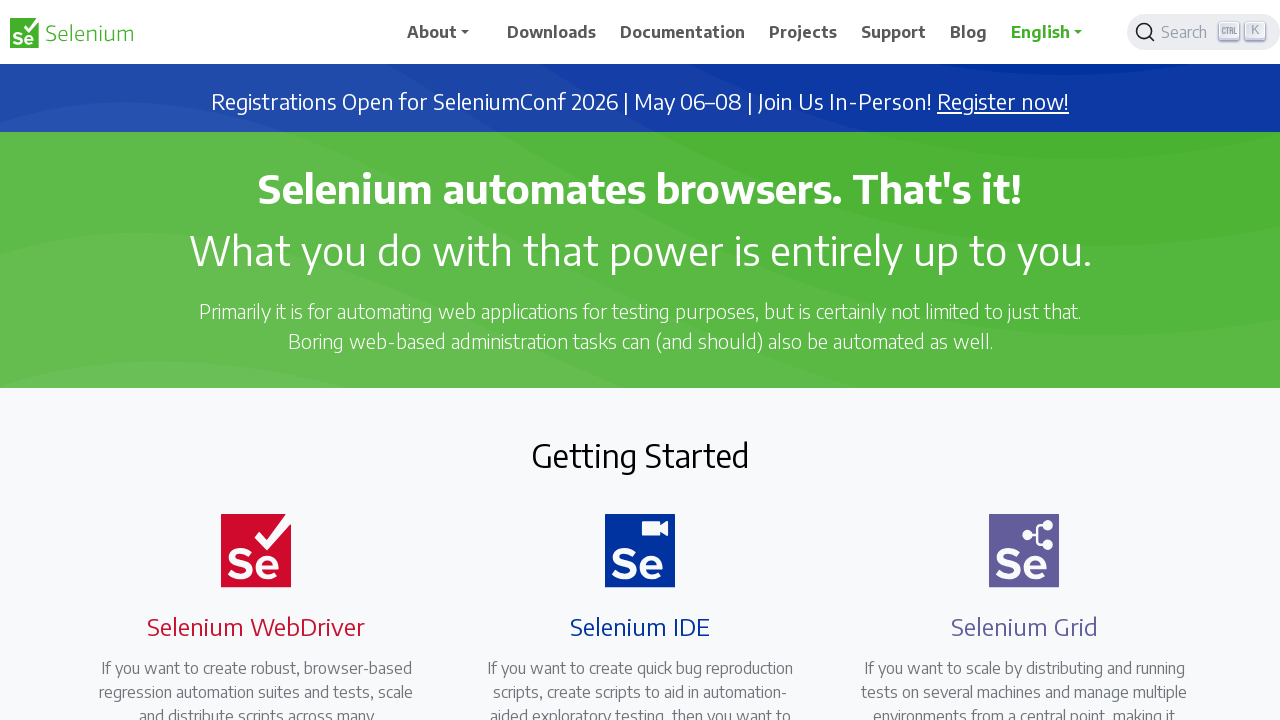

Waited 2 seconds after right-click action
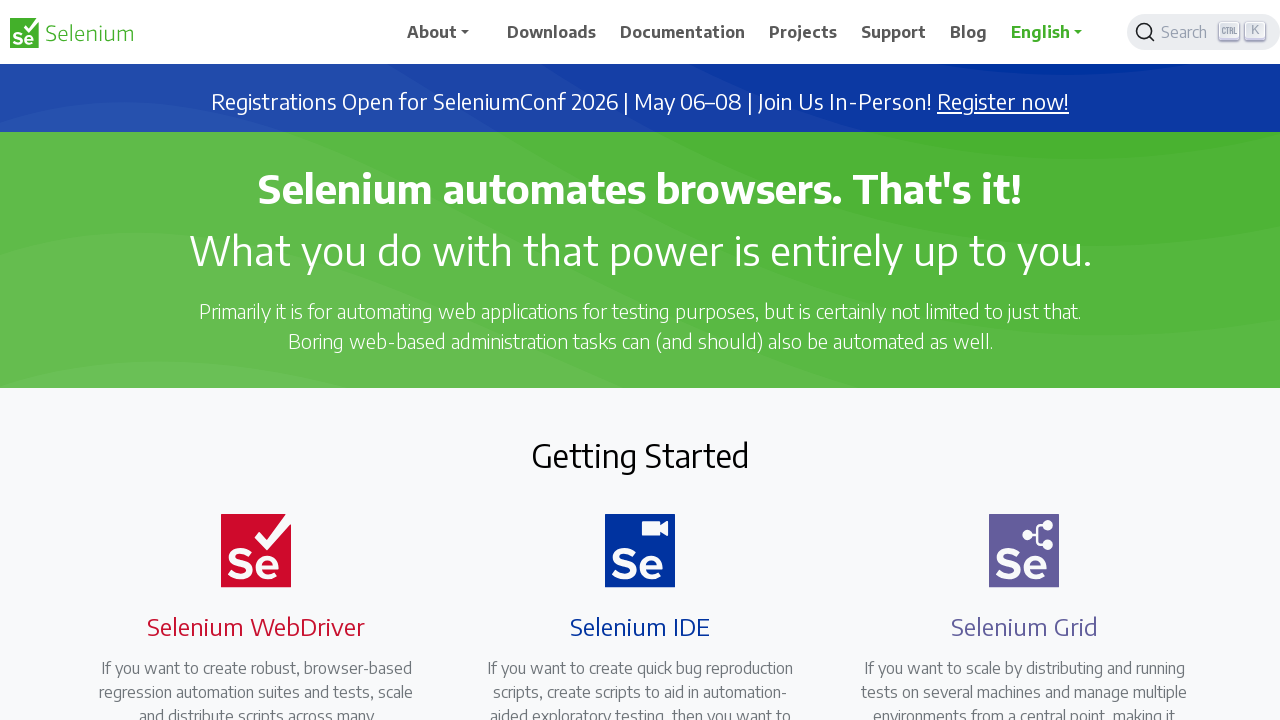

Pressed Page Down to scroll down the page (scroll 1 of 9)
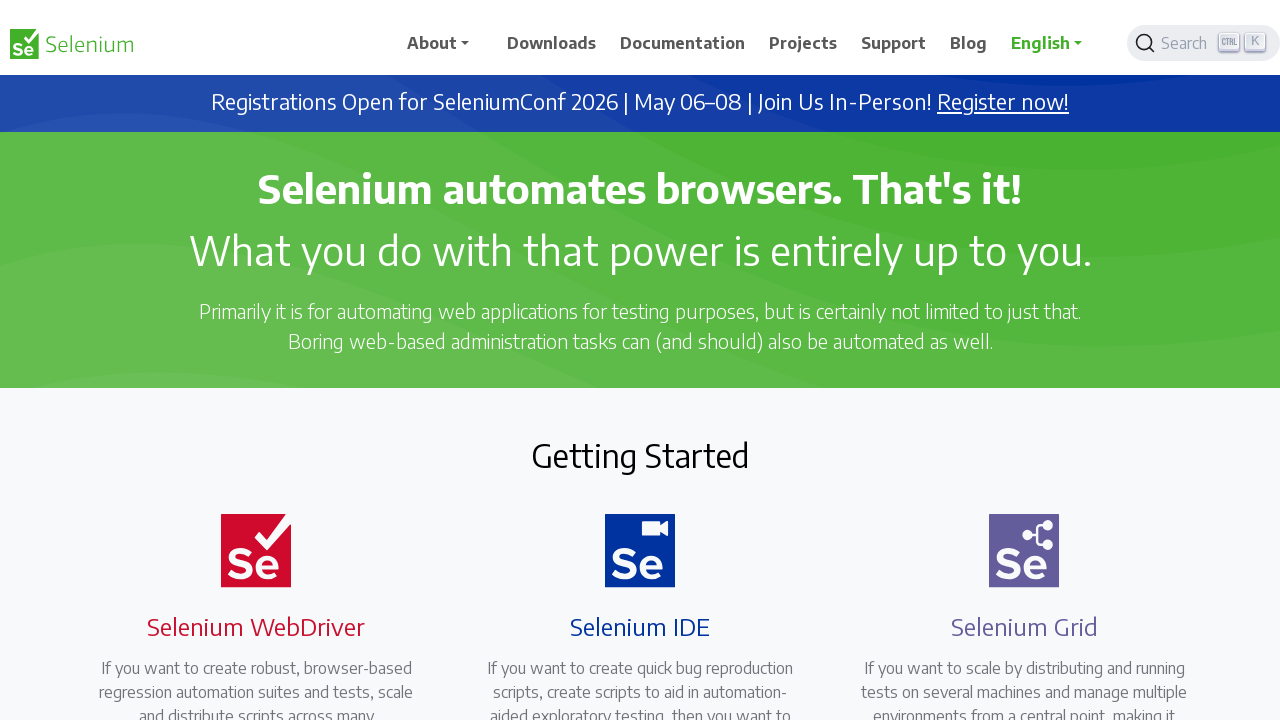

Waited 2 seconds after Page Down press 1
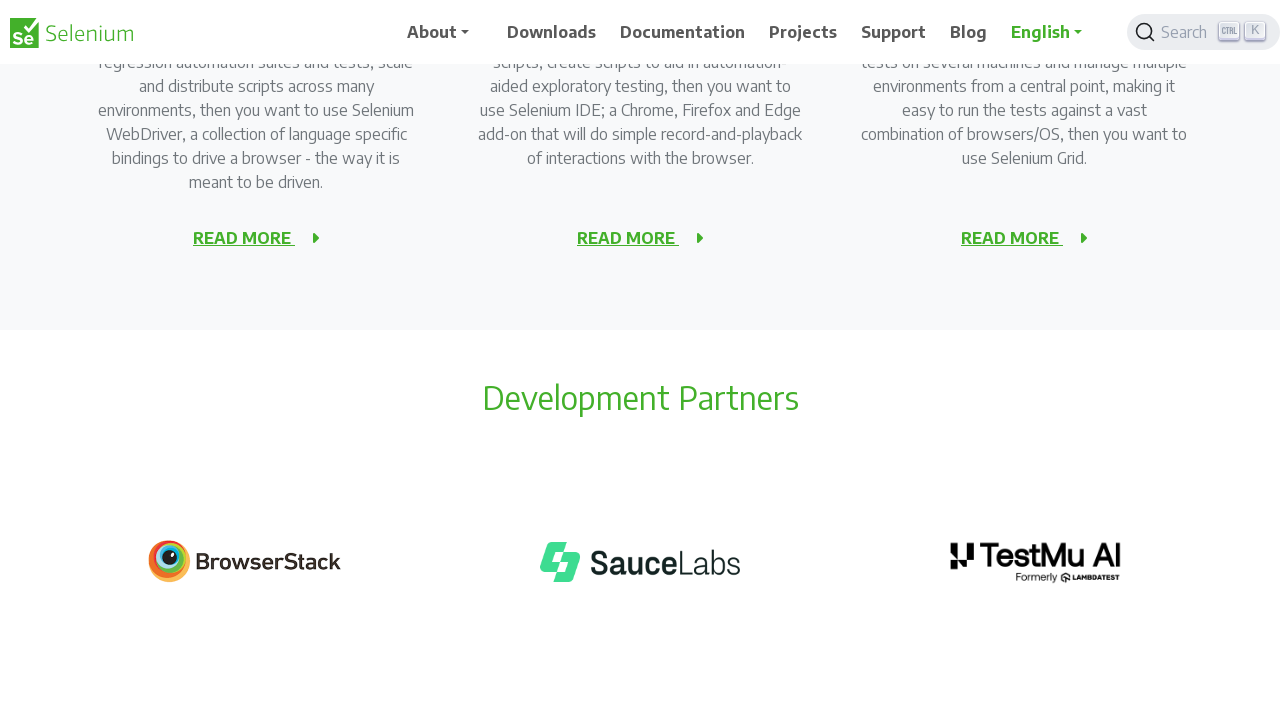

Pressed Page Down to scroll down the page (scroll 2 of 9)
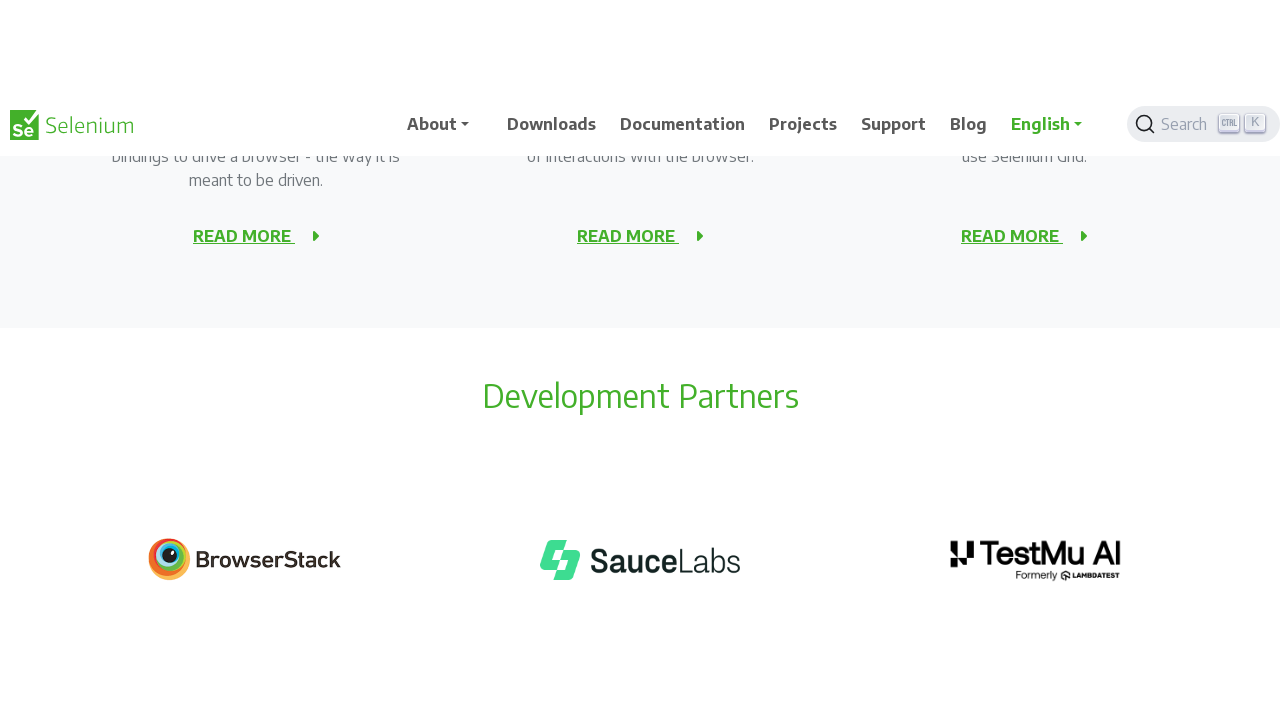

Waited 2 seconds after Page Down press 2
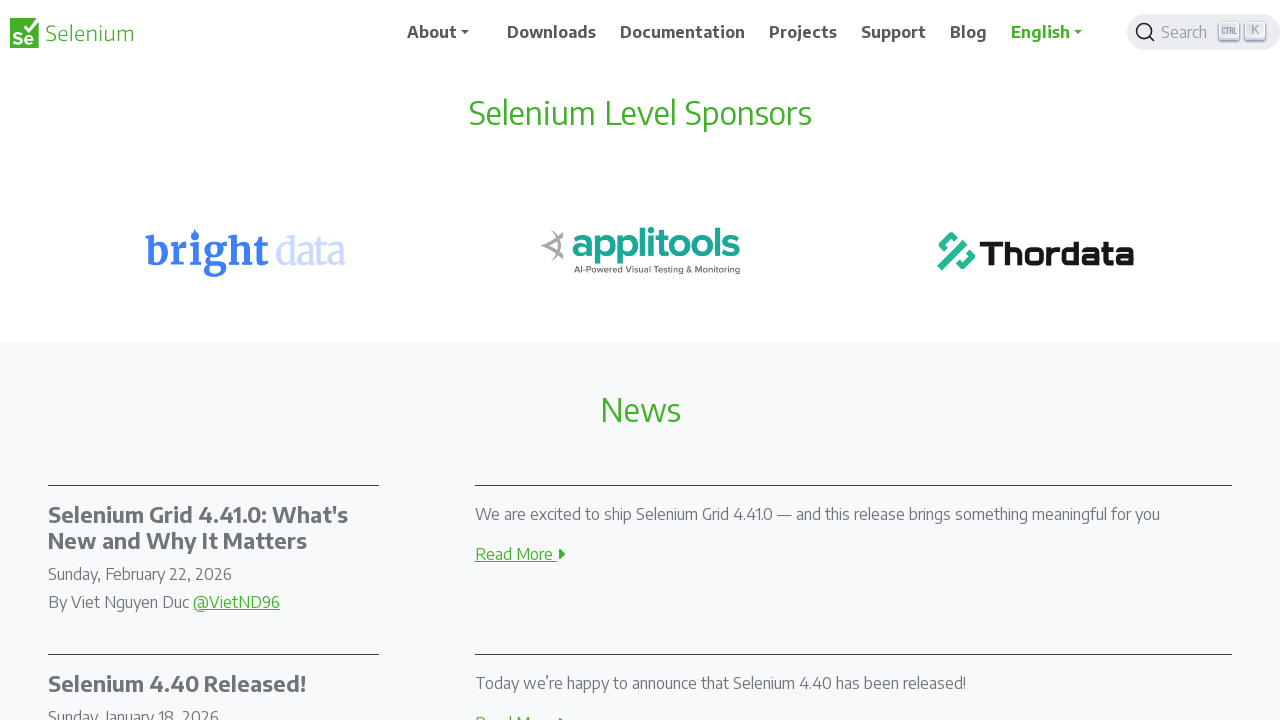

Pressed Page Down to scroll down the page (scroll 3 of 9)
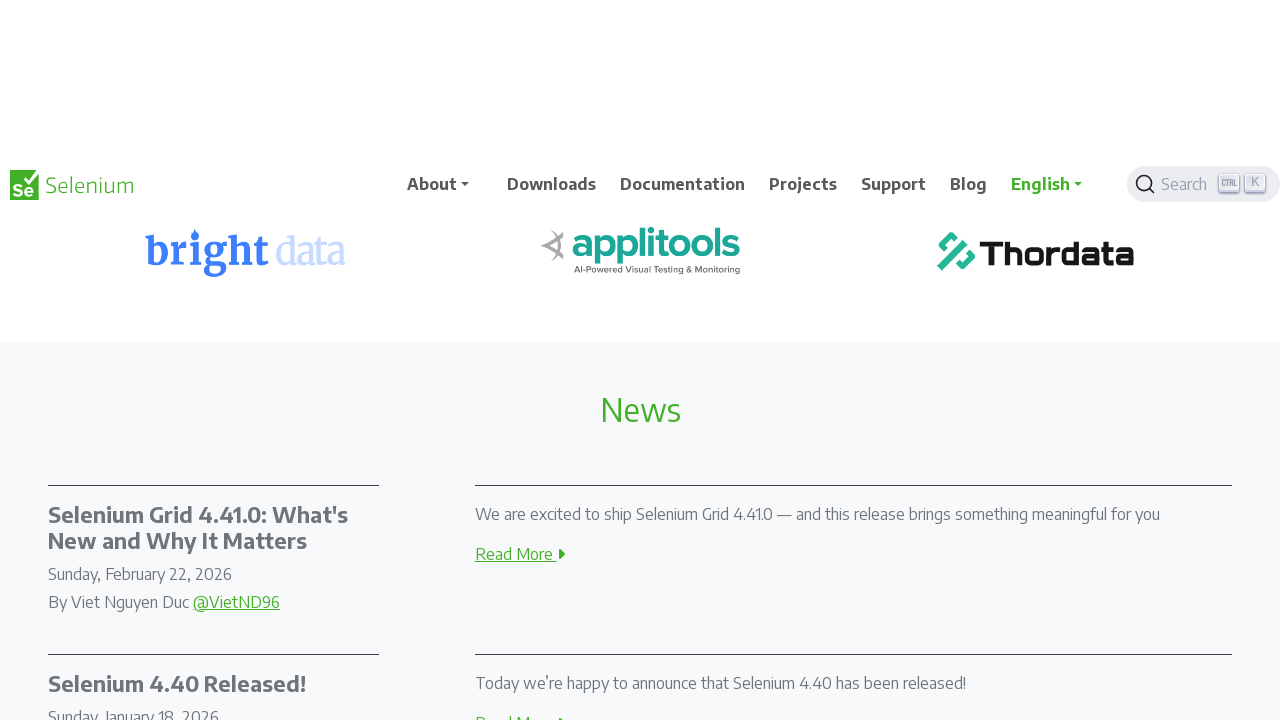

Waited 2 seconds after Page Down press 3
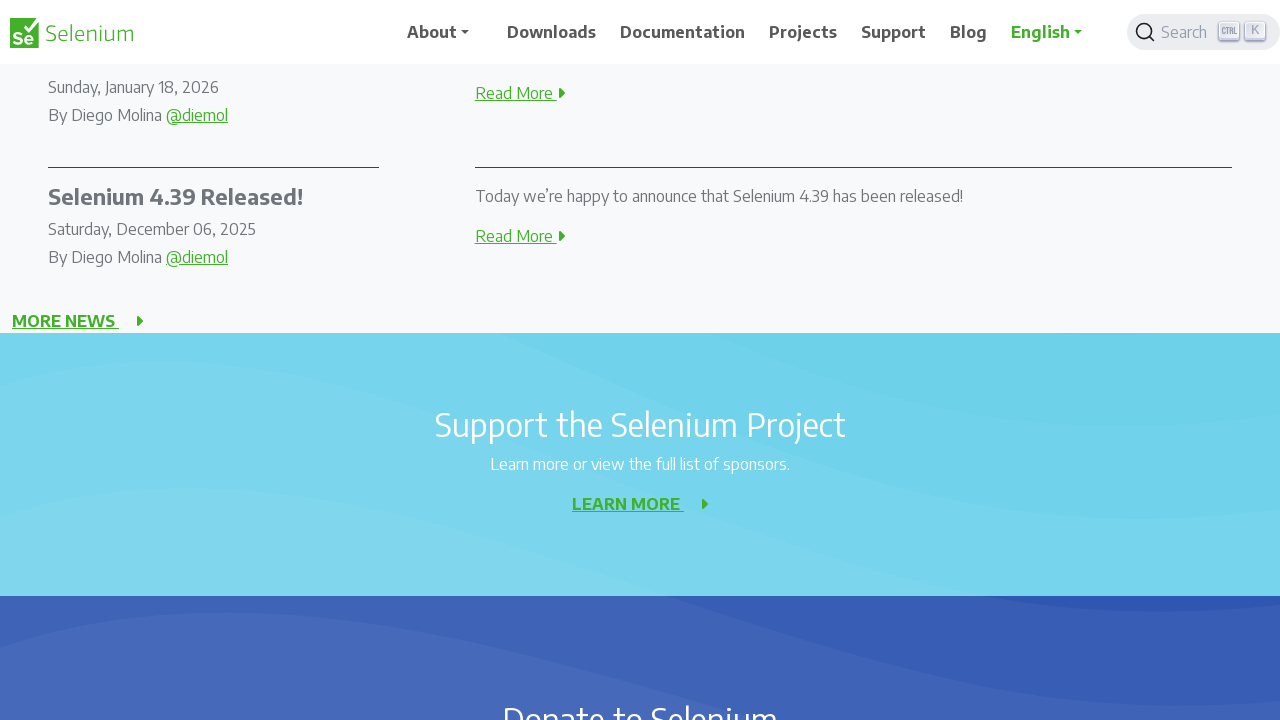

Pressed Page Down to scroll down the page (scroll 4 of 9)
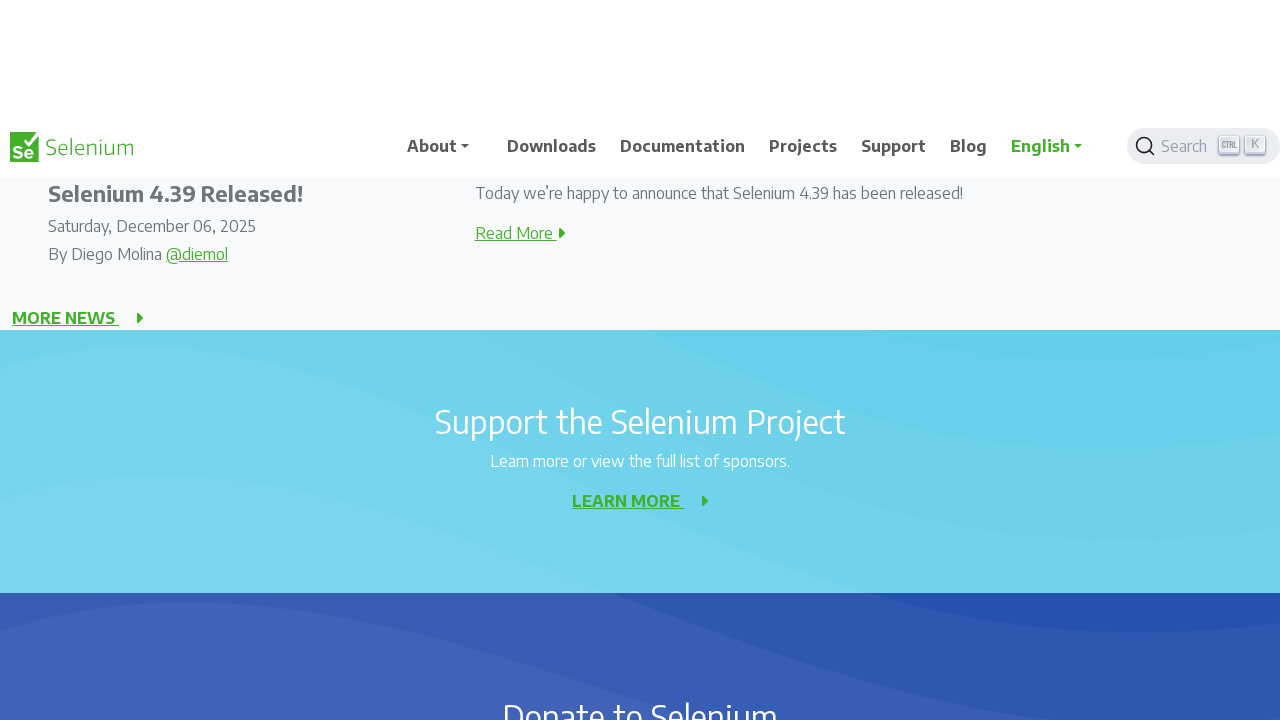

Waited 2 seconds after Page Down press 4
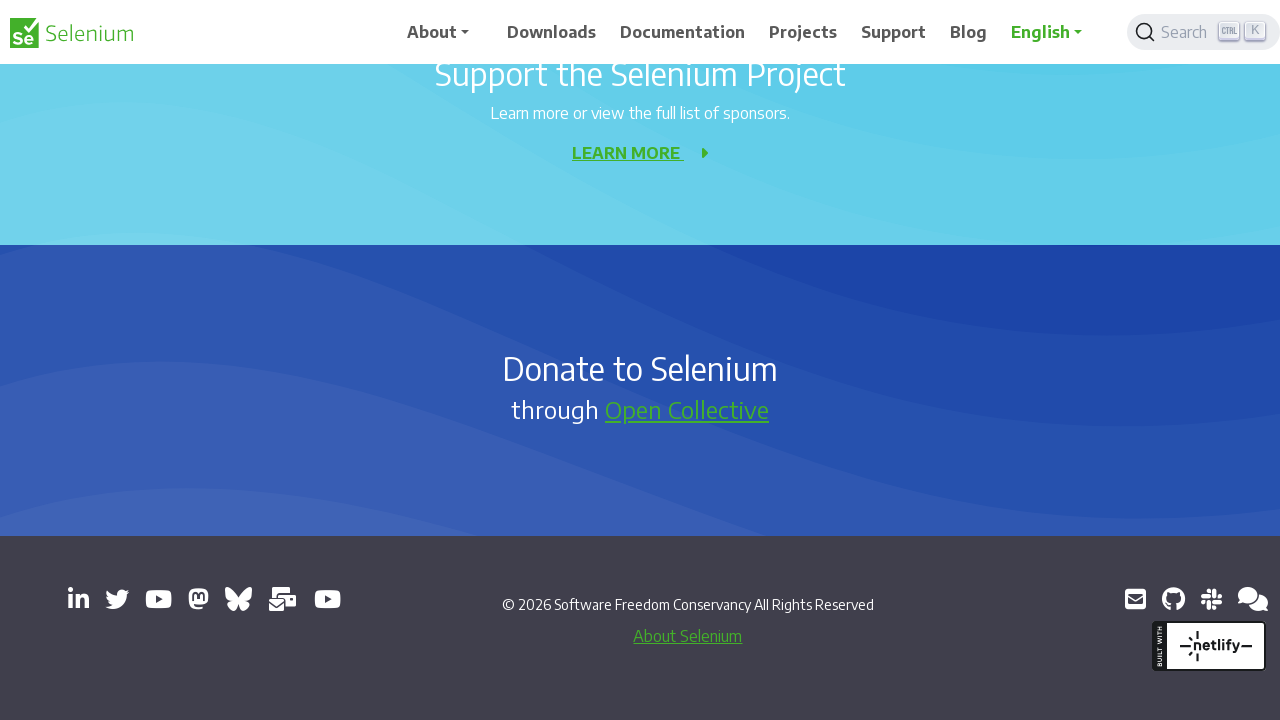

Pressed Page Down to scroll down the page (scroll 5 of 9)
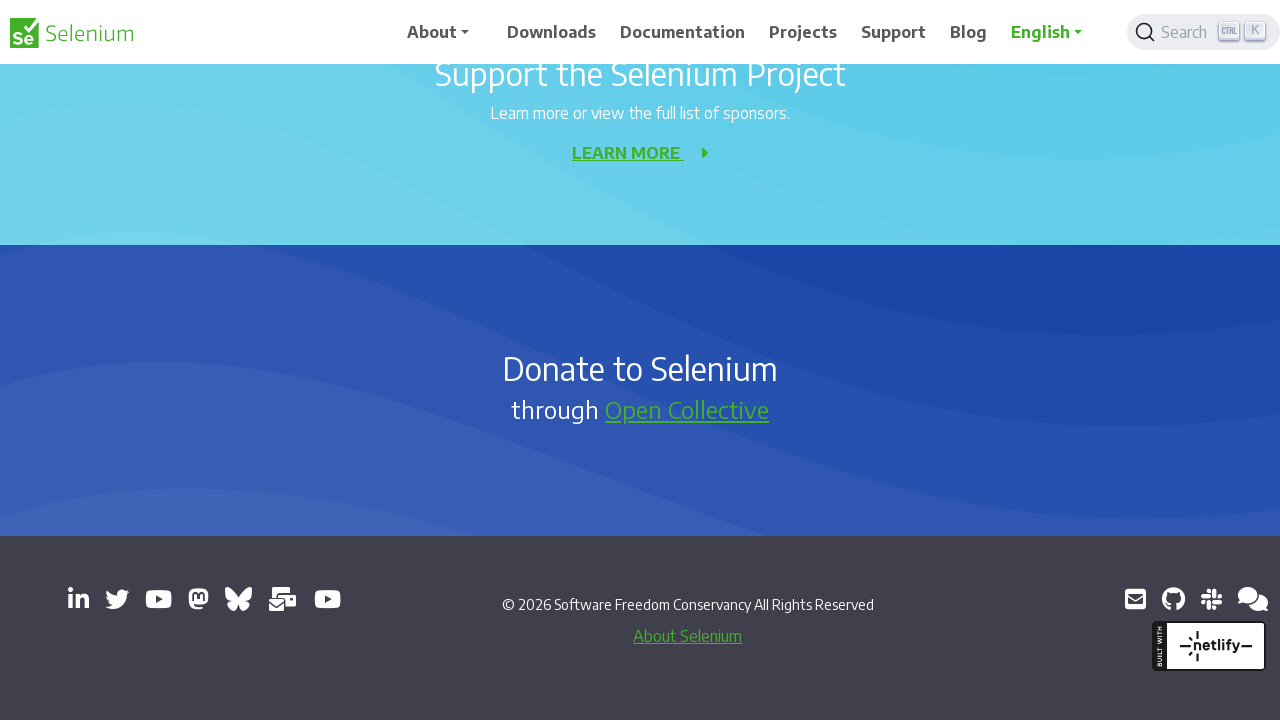

Waited 2 seconds after Page Down press 5
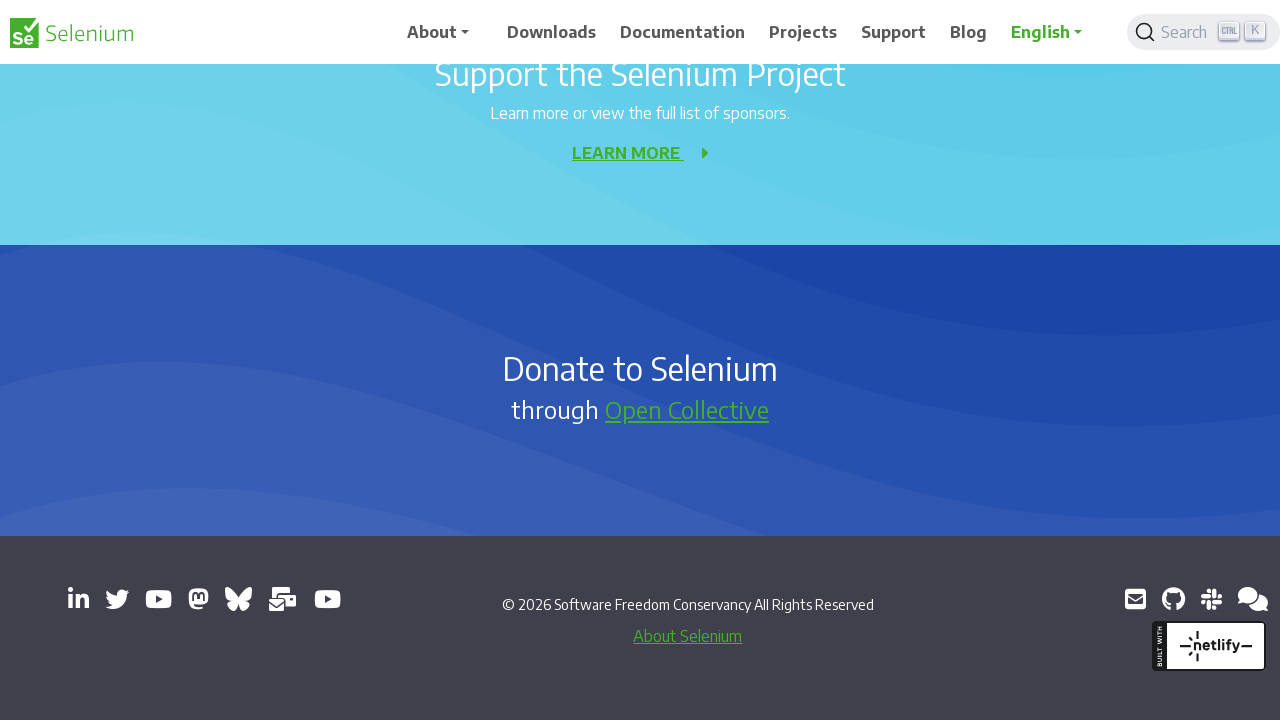

Pressed Page Down to scroll down the page (scroll 6 of 9)
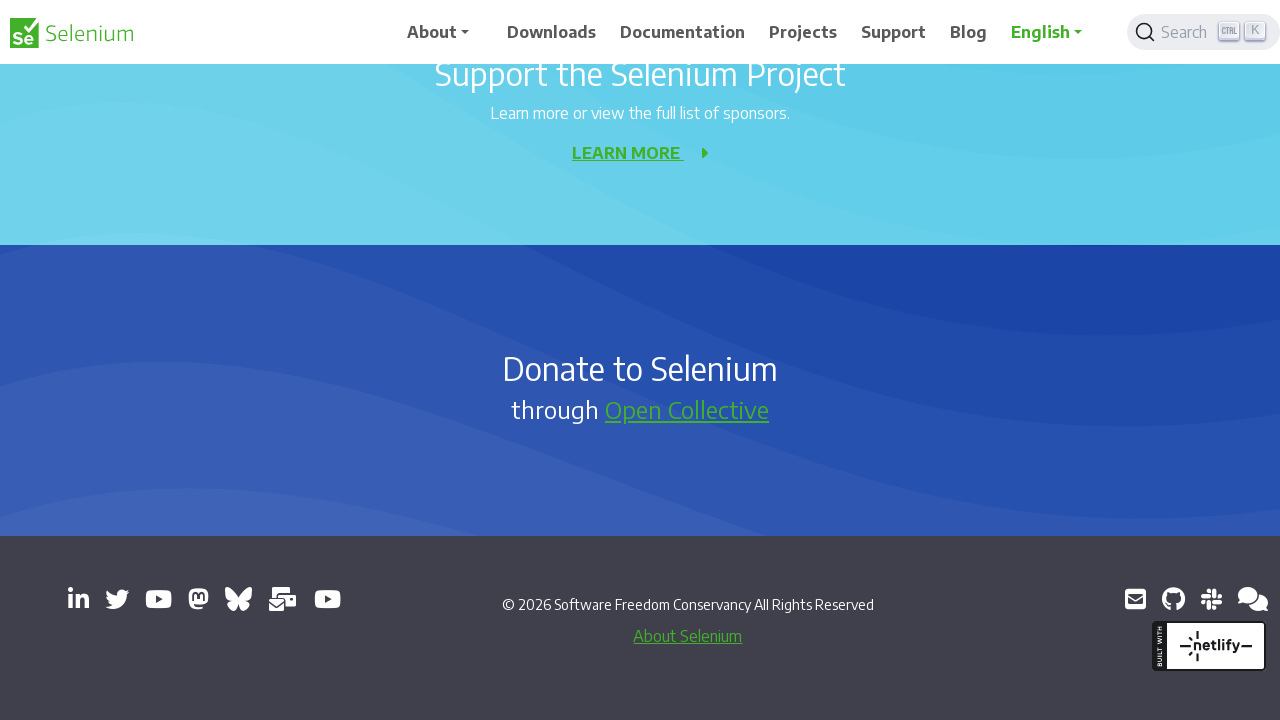

Waited 2 seconds after Page Down press 6
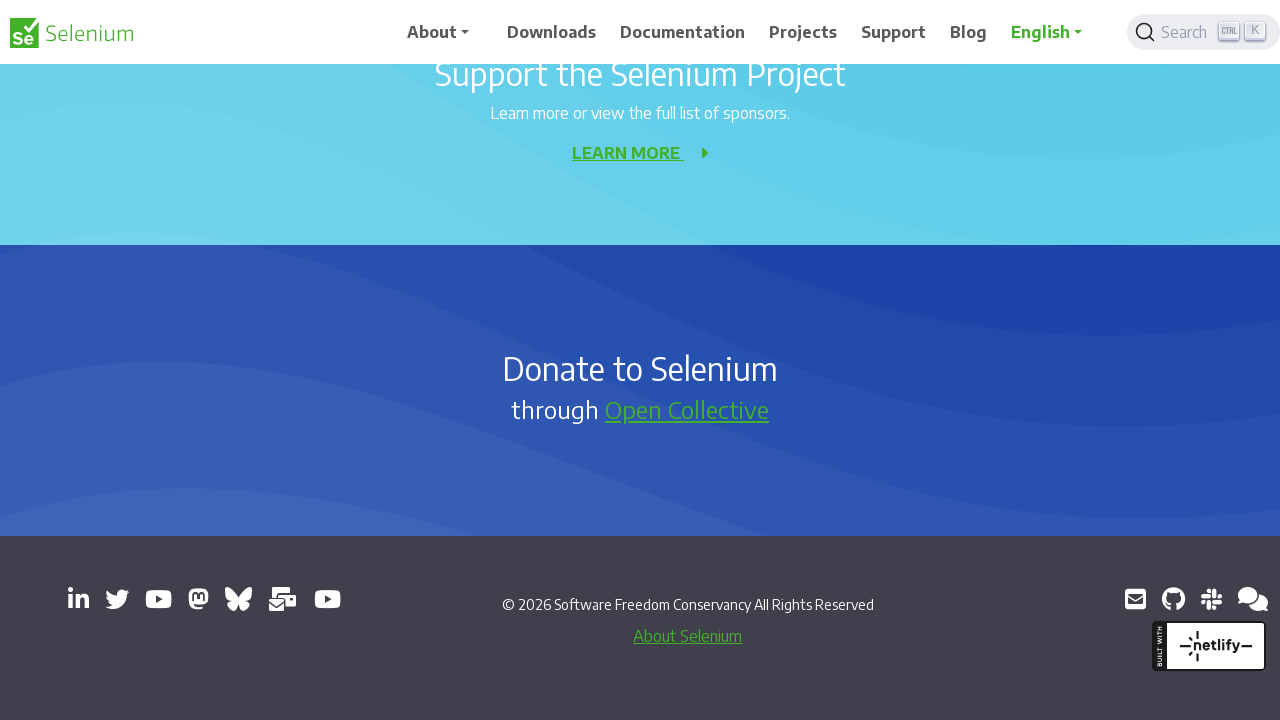

Pressed Page Down to scroll down the page (scroll 7 of 9)
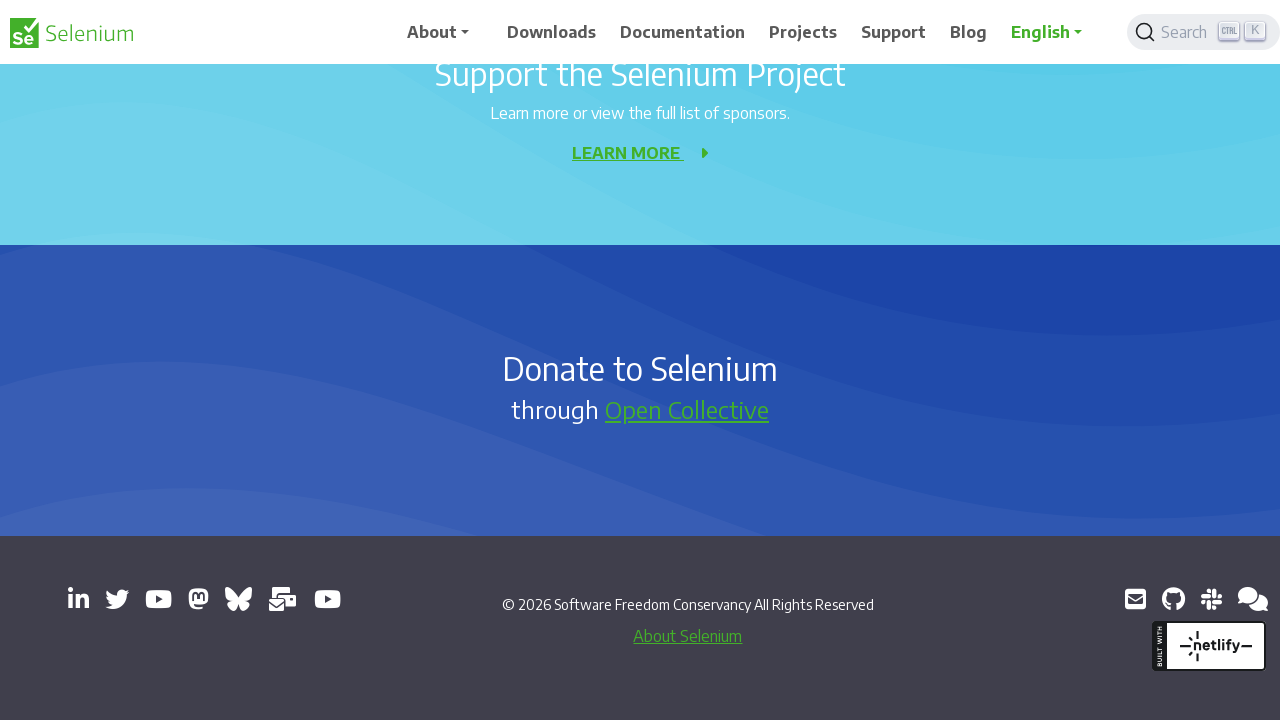

Waited 2 seconds after Page Down press 7
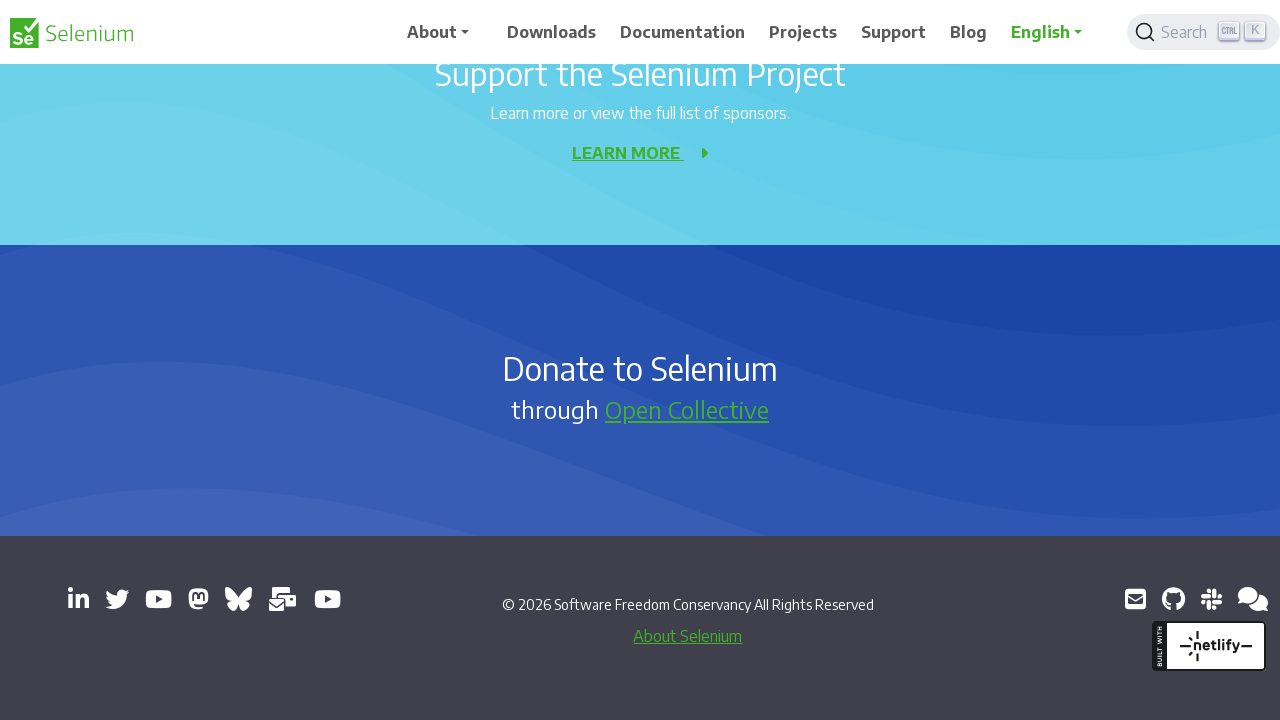

Pressed Page Down to scroll down the page (scroll 8 of 9)
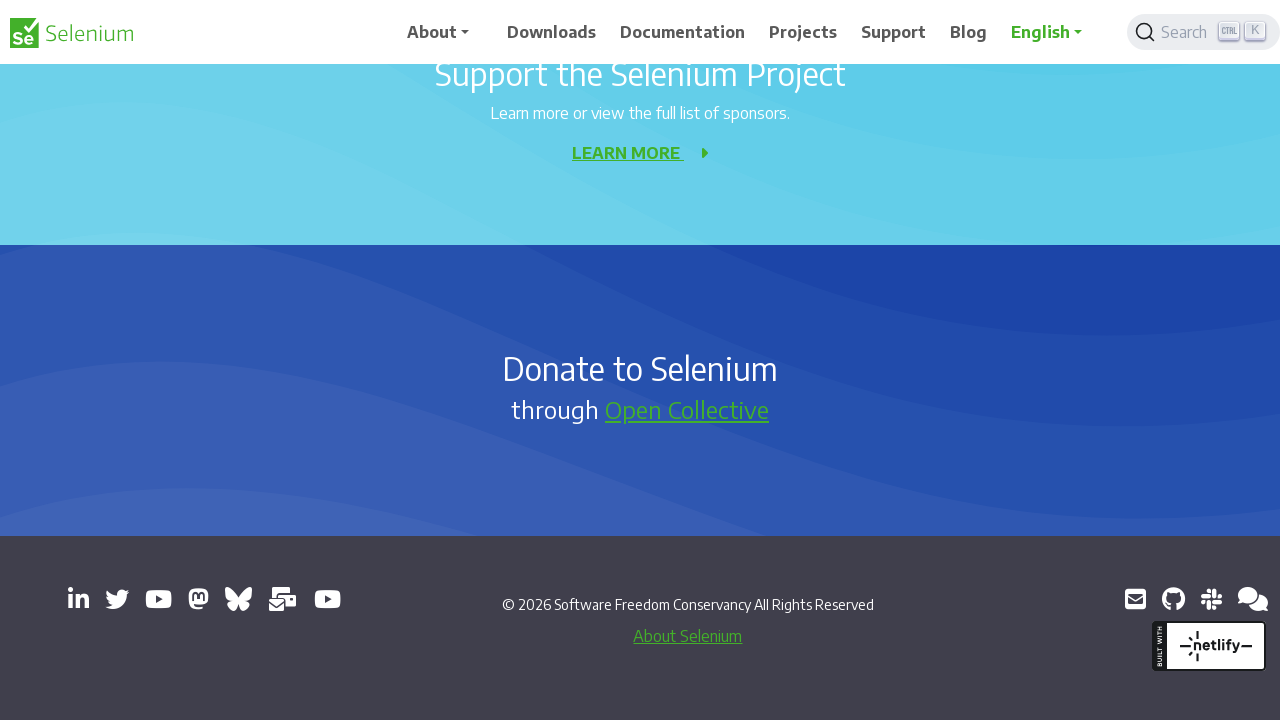

Waited 2 seconds after Page Down press 8
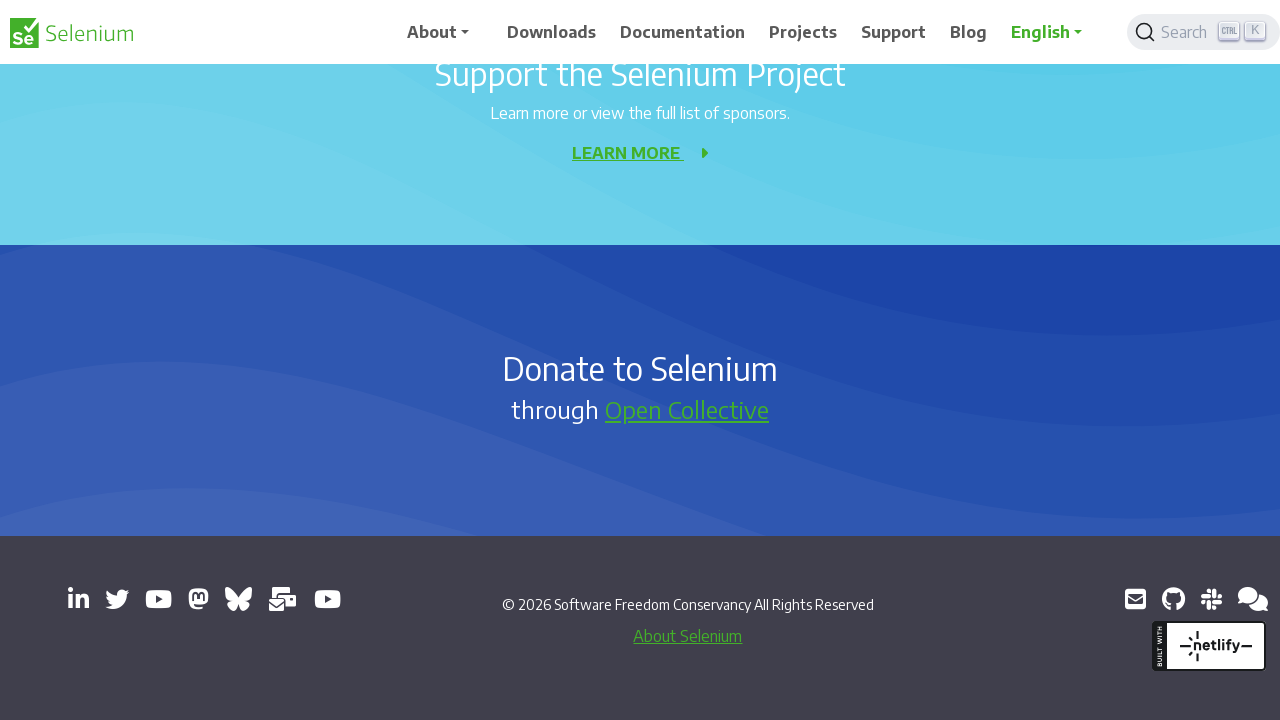

Pressed Page Down to scroll down the page (scroll 9 of 9)
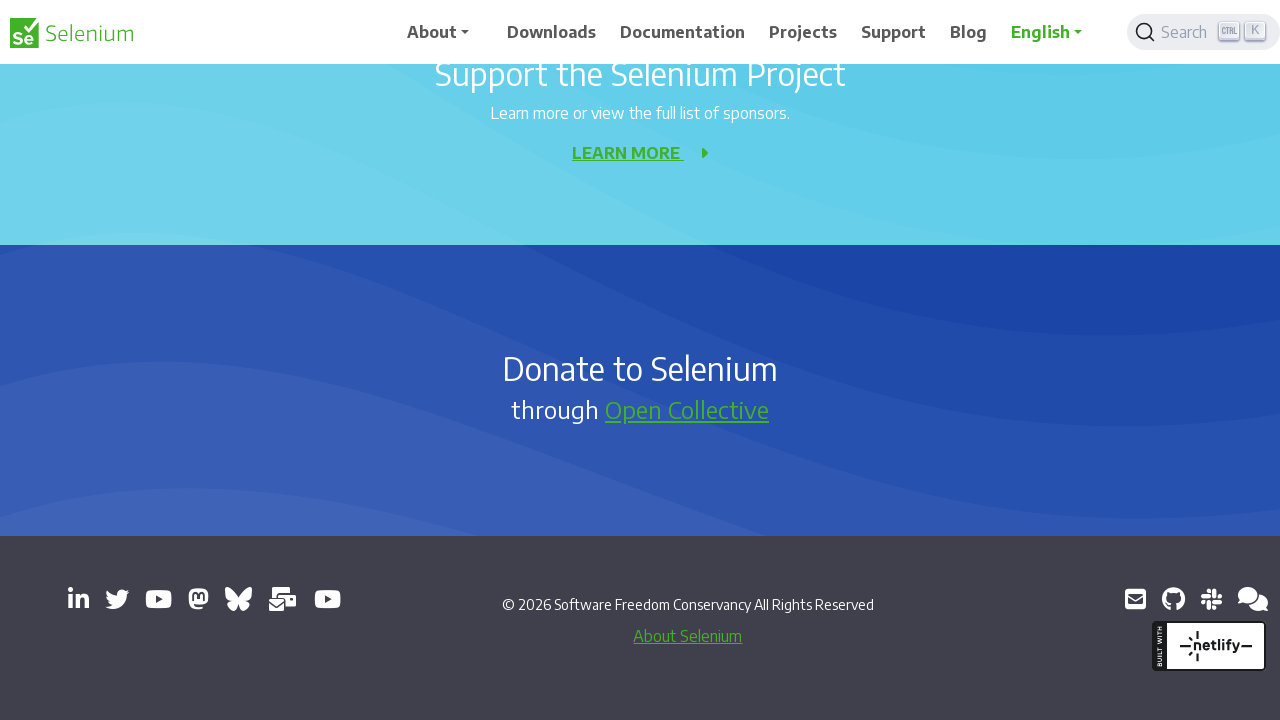

Waited 2 seconds after Page Down press 9
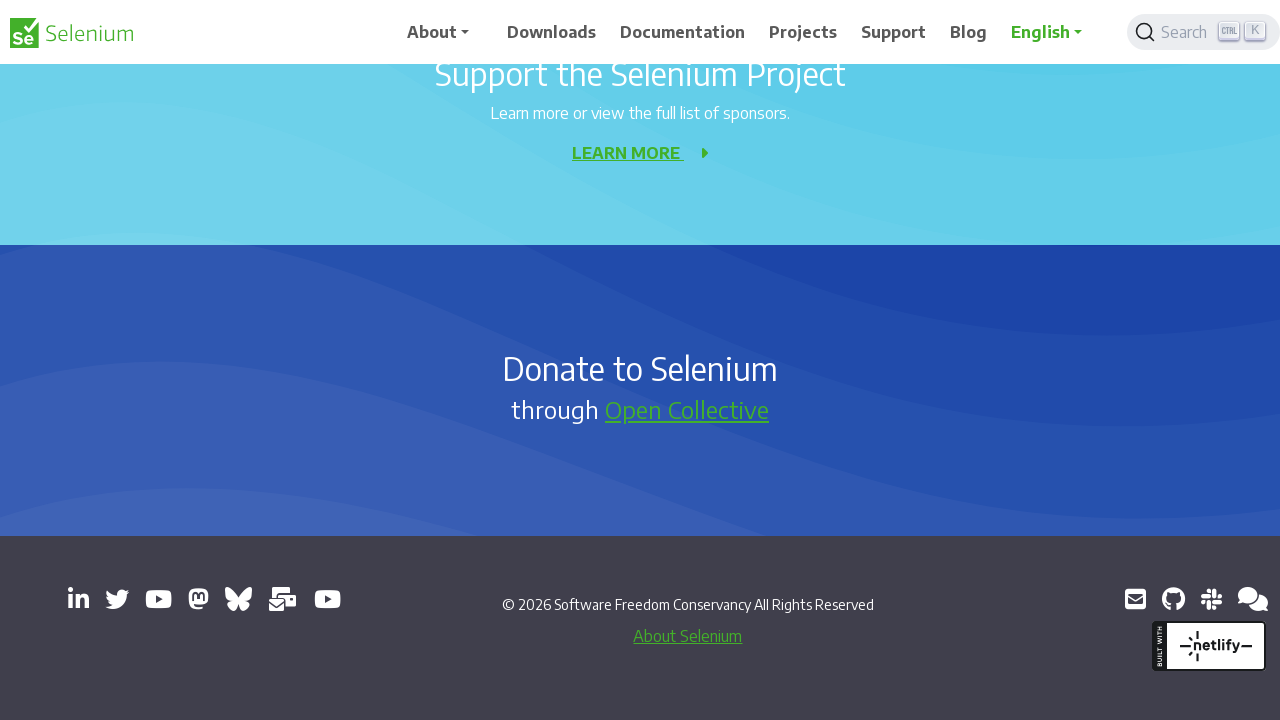

Pressed Enter key
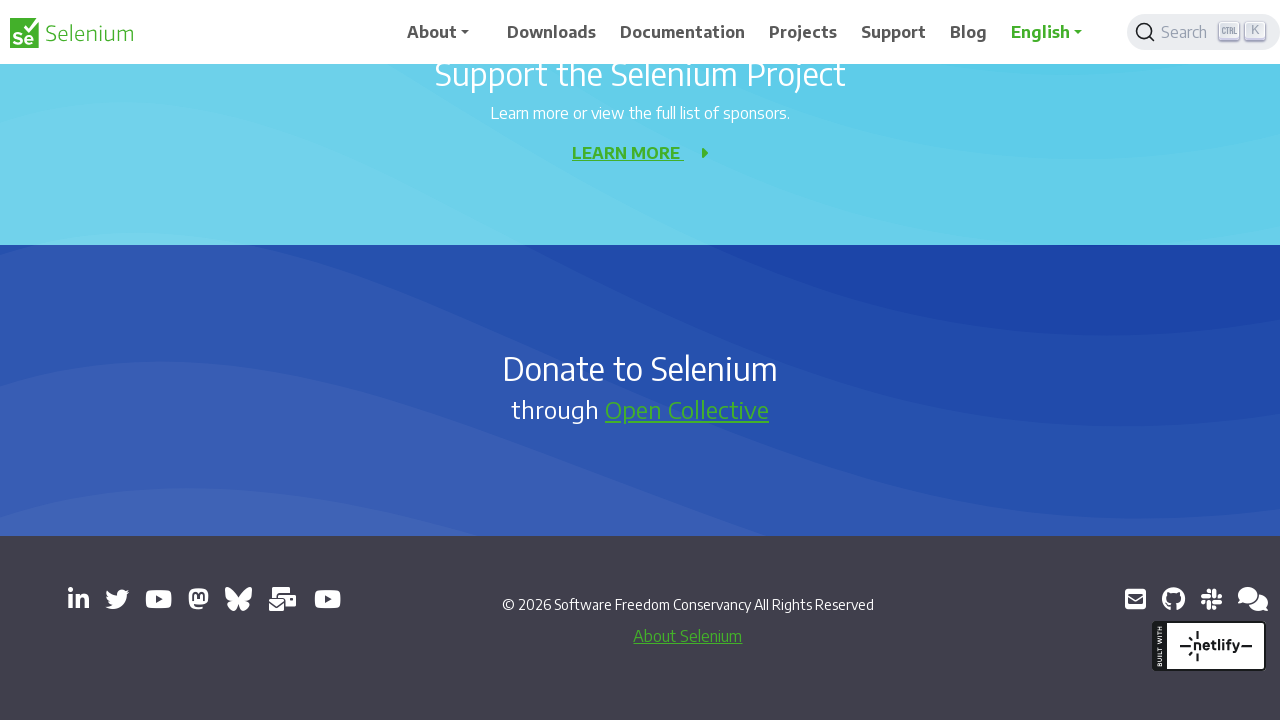

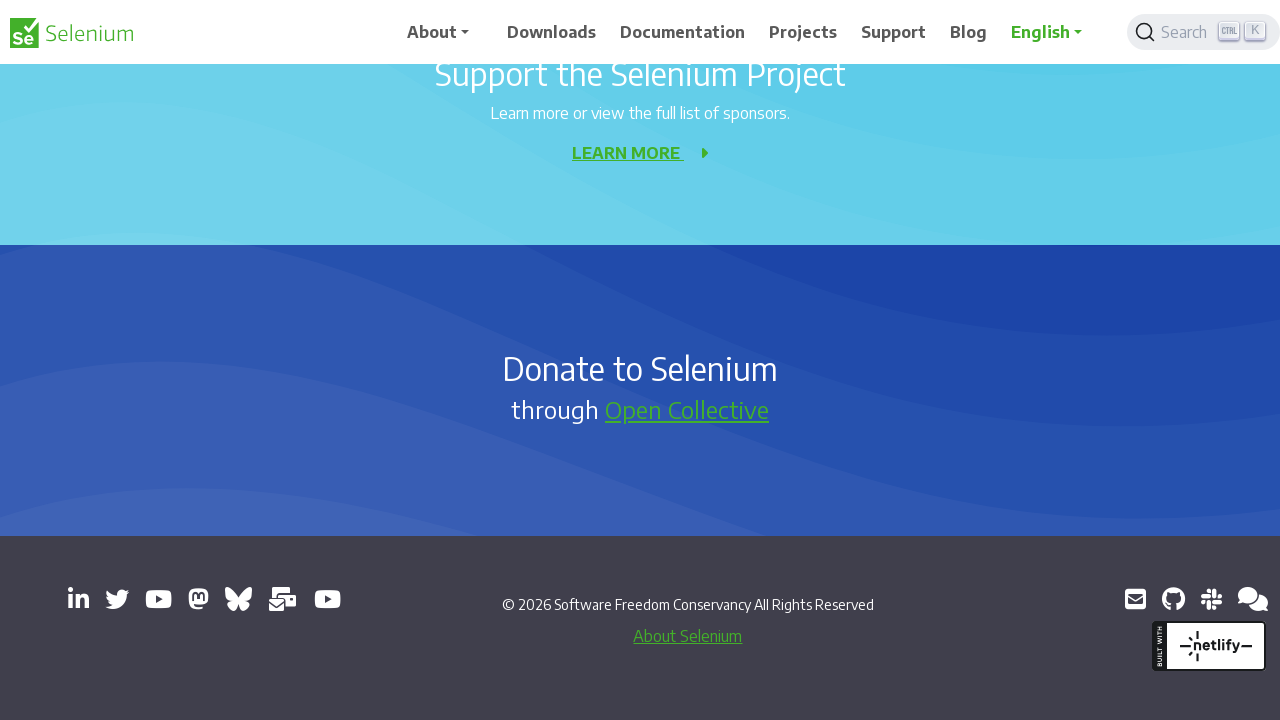